Tests mouse hover functionality by hovering over a menu item and verifying a submenu popup appears

Starting URL: https://demoqa.com/menu

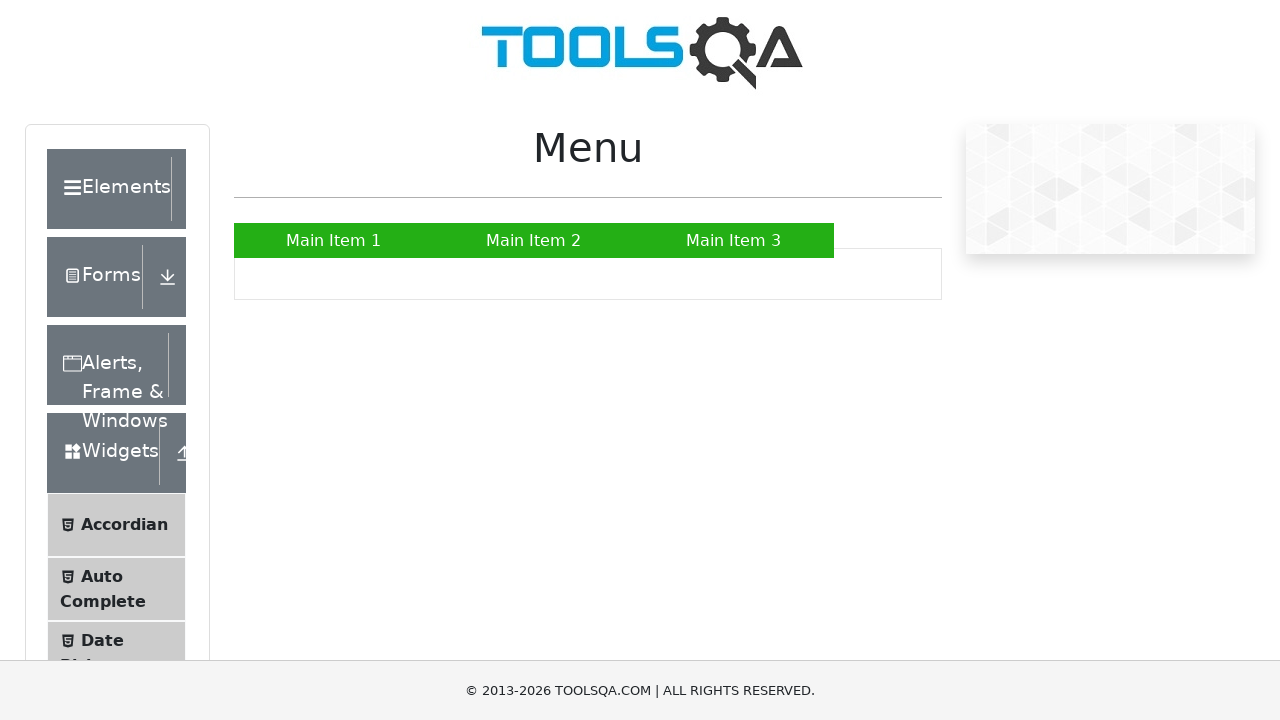

Hovered over Main Item 2 menu item at (534, 240) on a:has-text('Main Item 2')
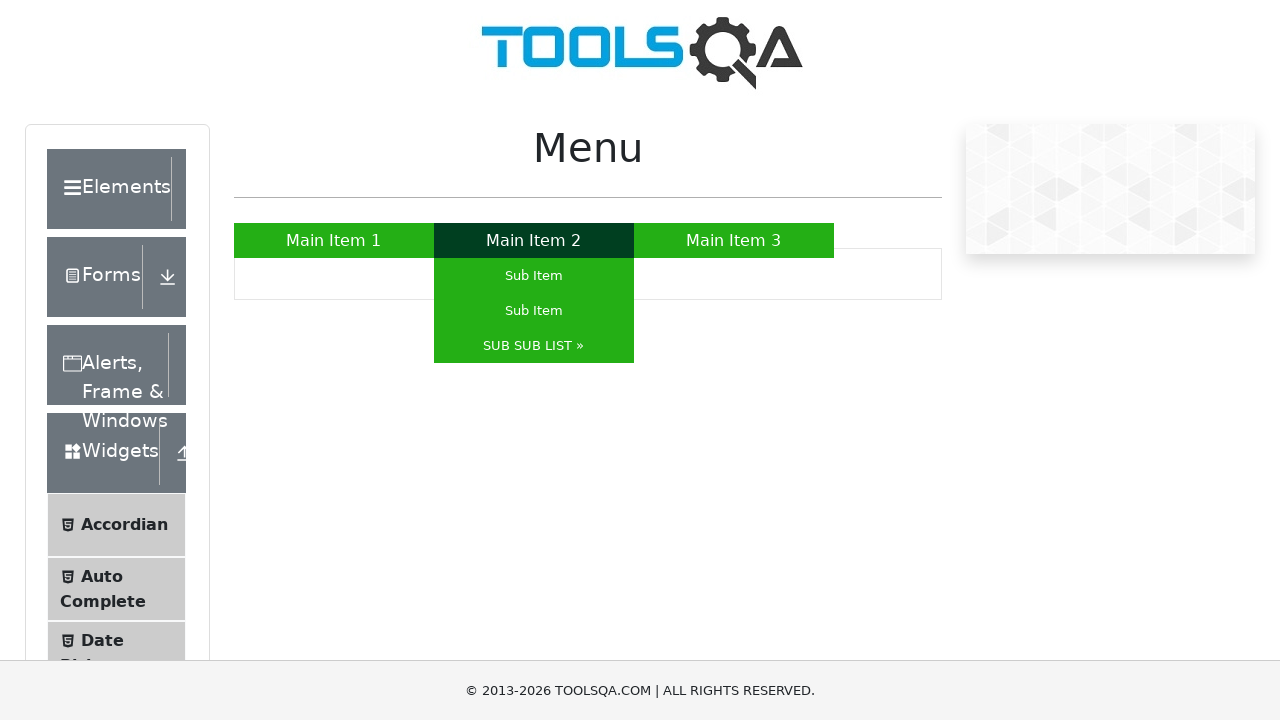

Submenu popup appeared with Sub Item visible
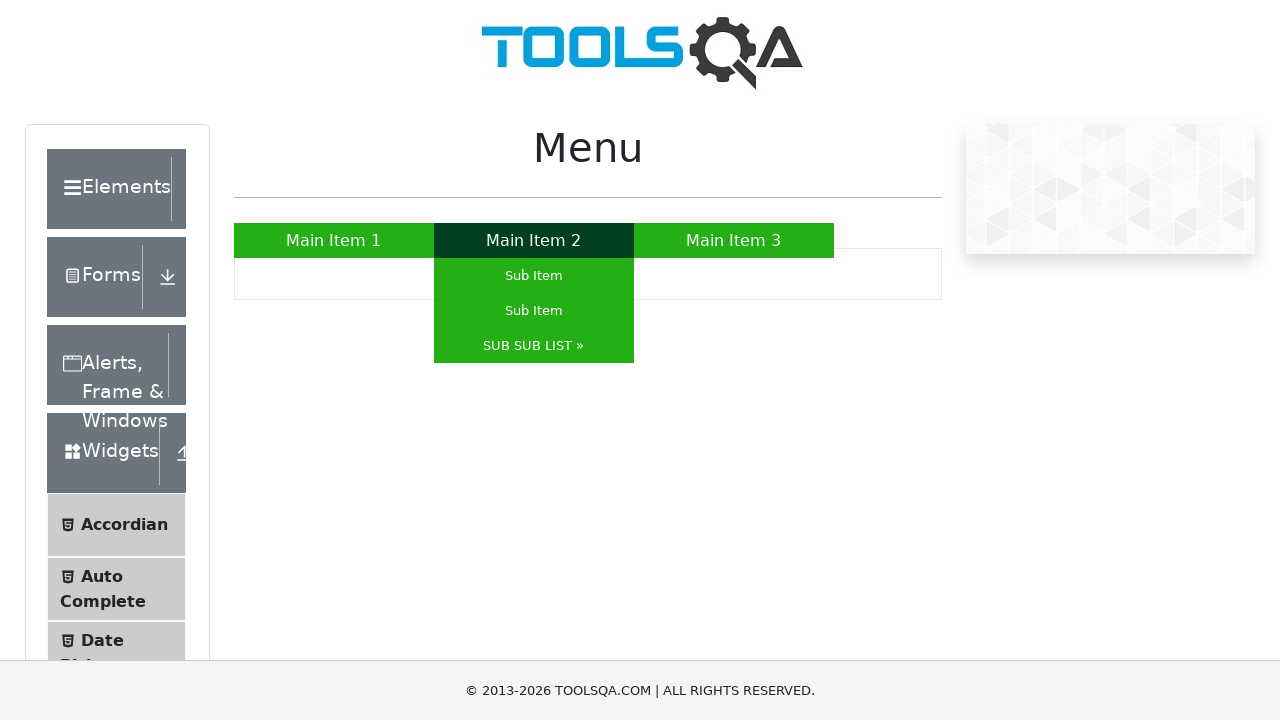

Located first Sub Item element in submenu
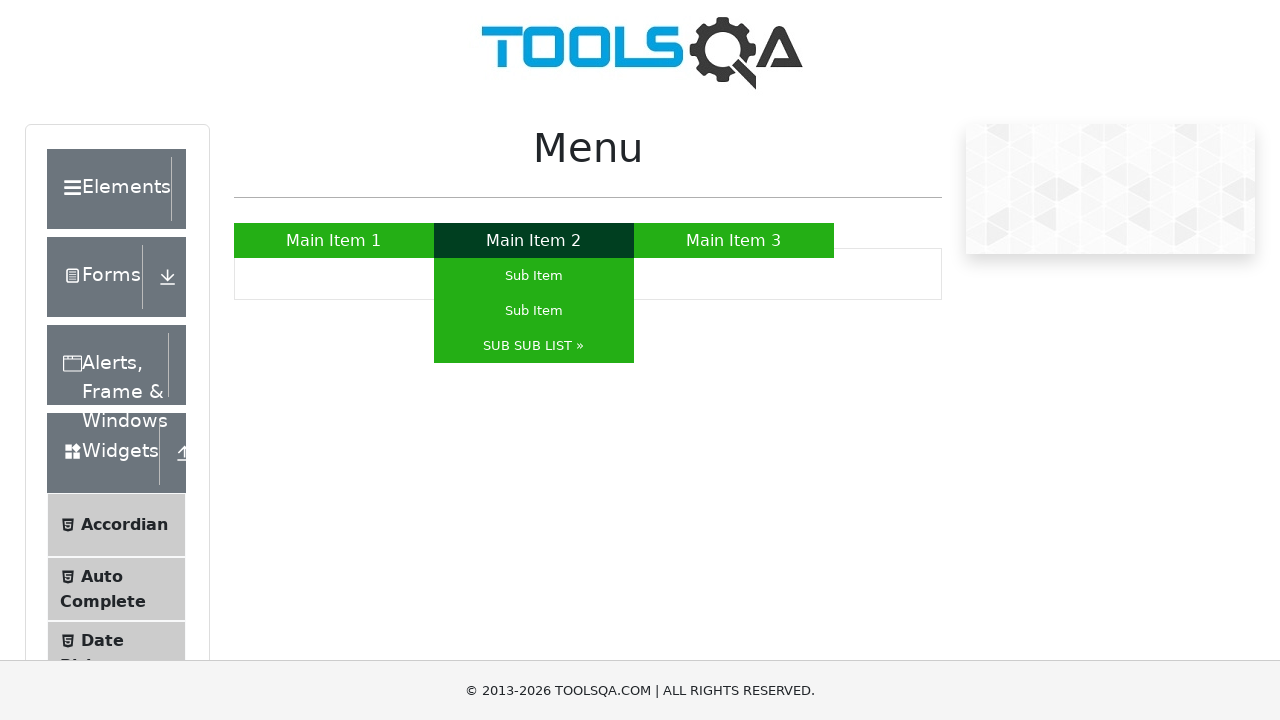

Verified Sub Item is visible - test passed
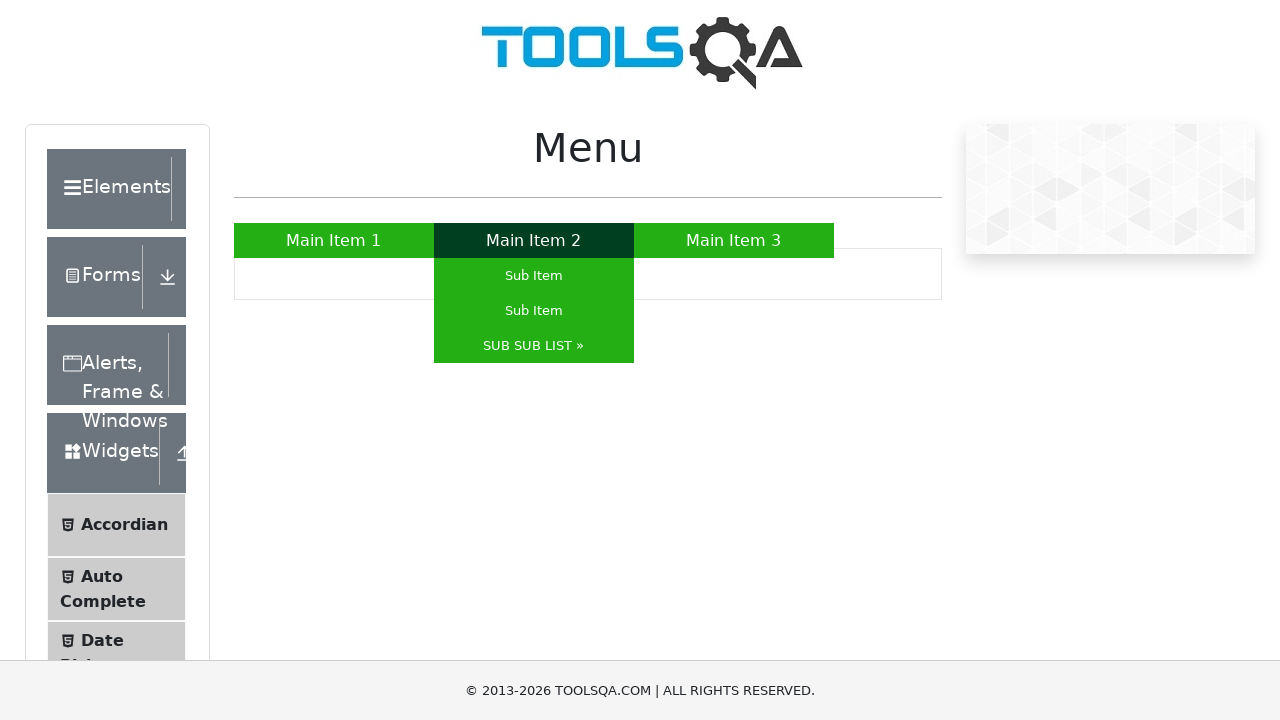

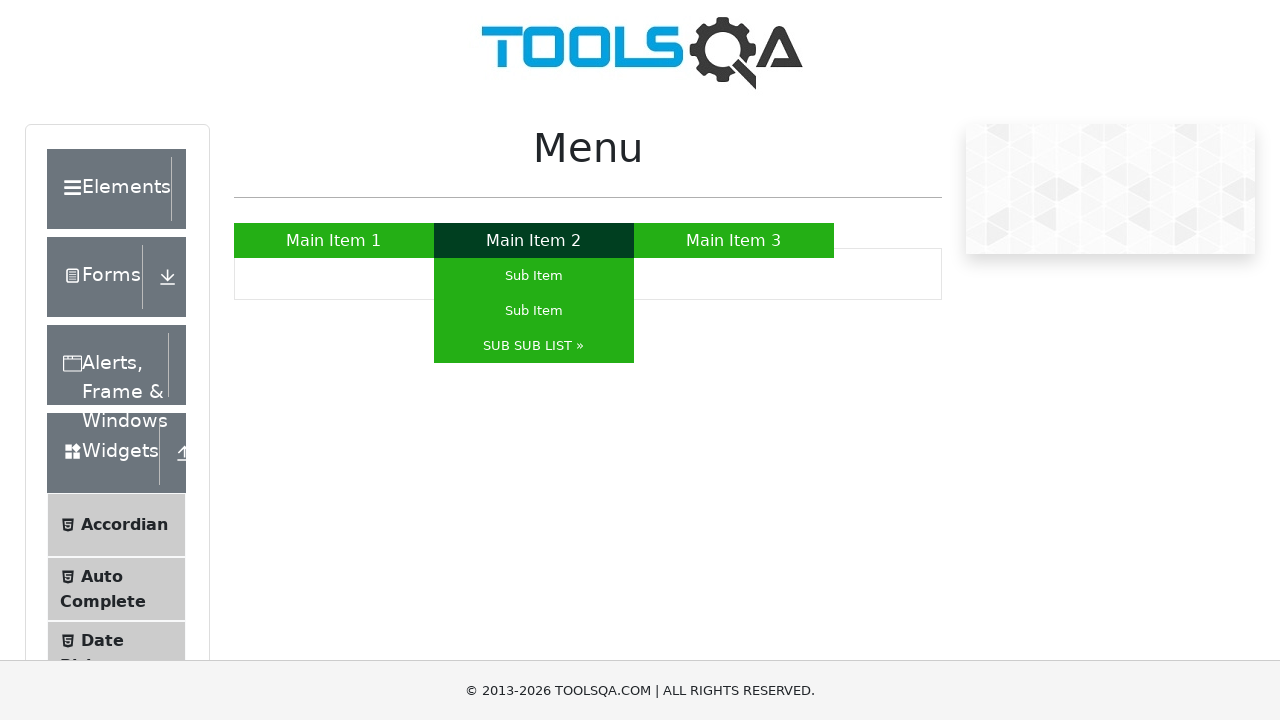